Tests pressing the tab key using keyboard action without targeting a specific element and verifies the page displays the correct key press result

Starting URL: http://the-internet.herokuapp.com/key_presses

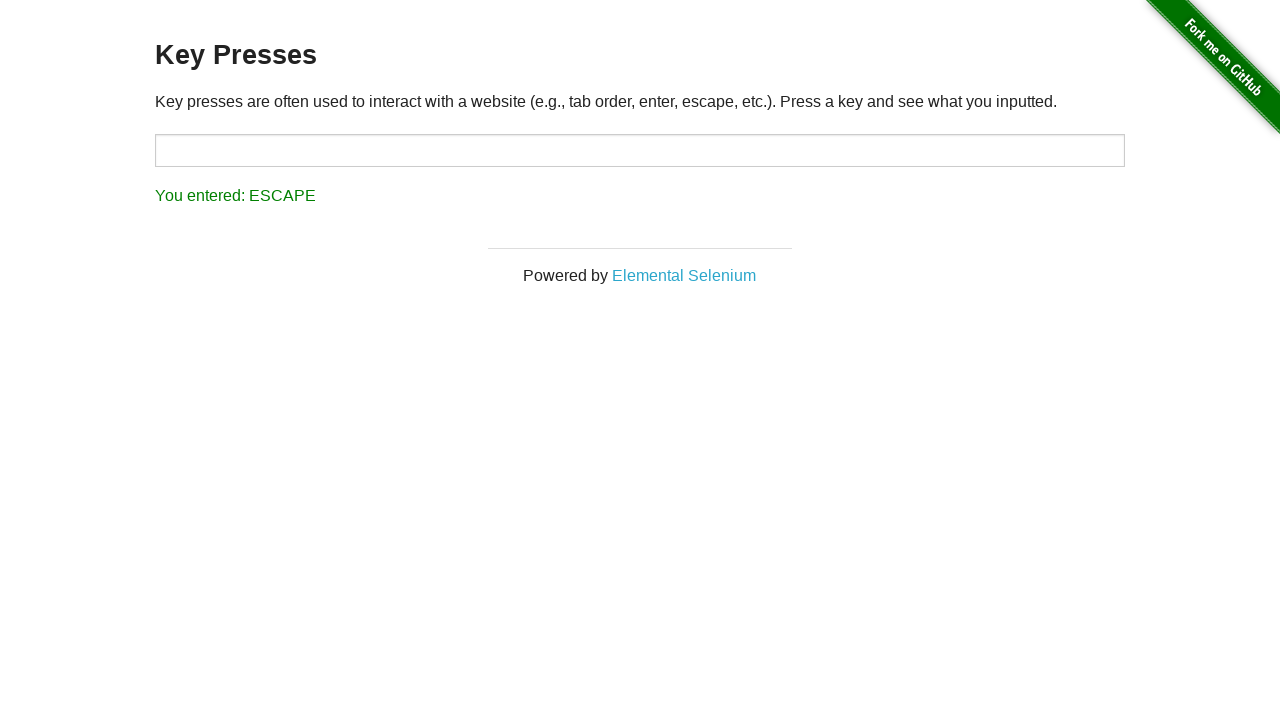

Pressed Tab key using keyboard action
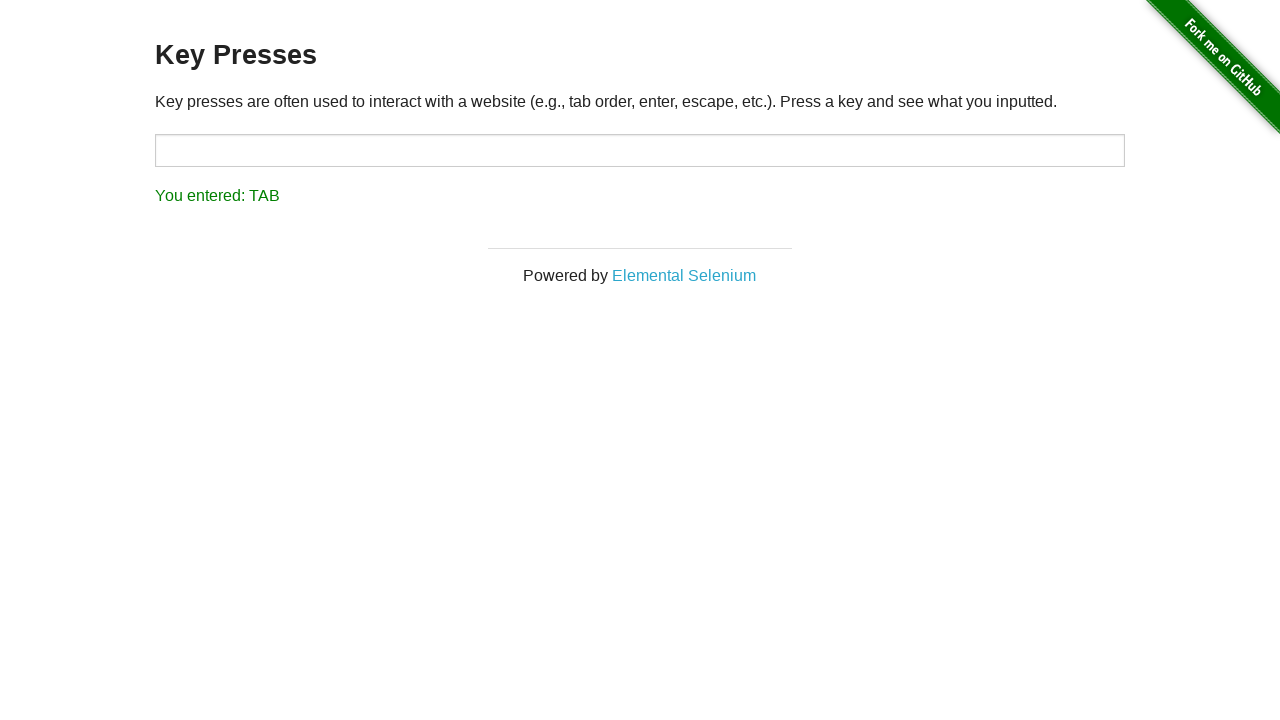

Result element loaded on page
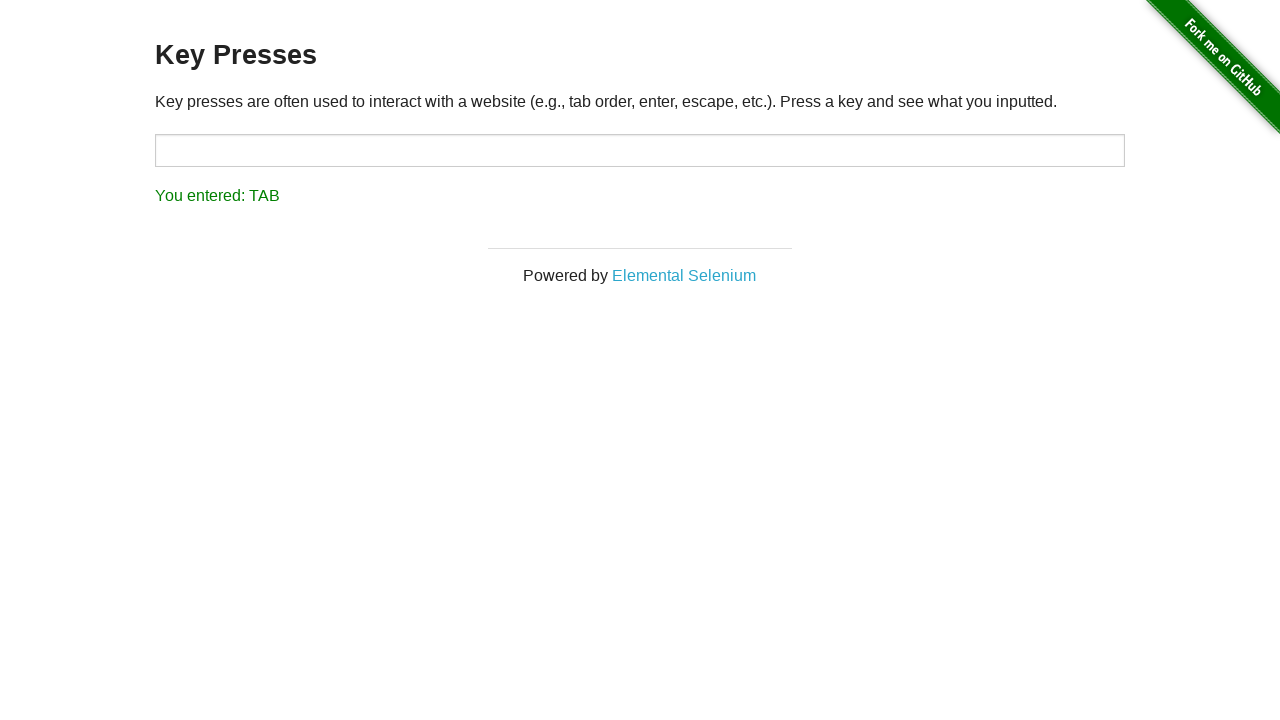

Retrieved result text content
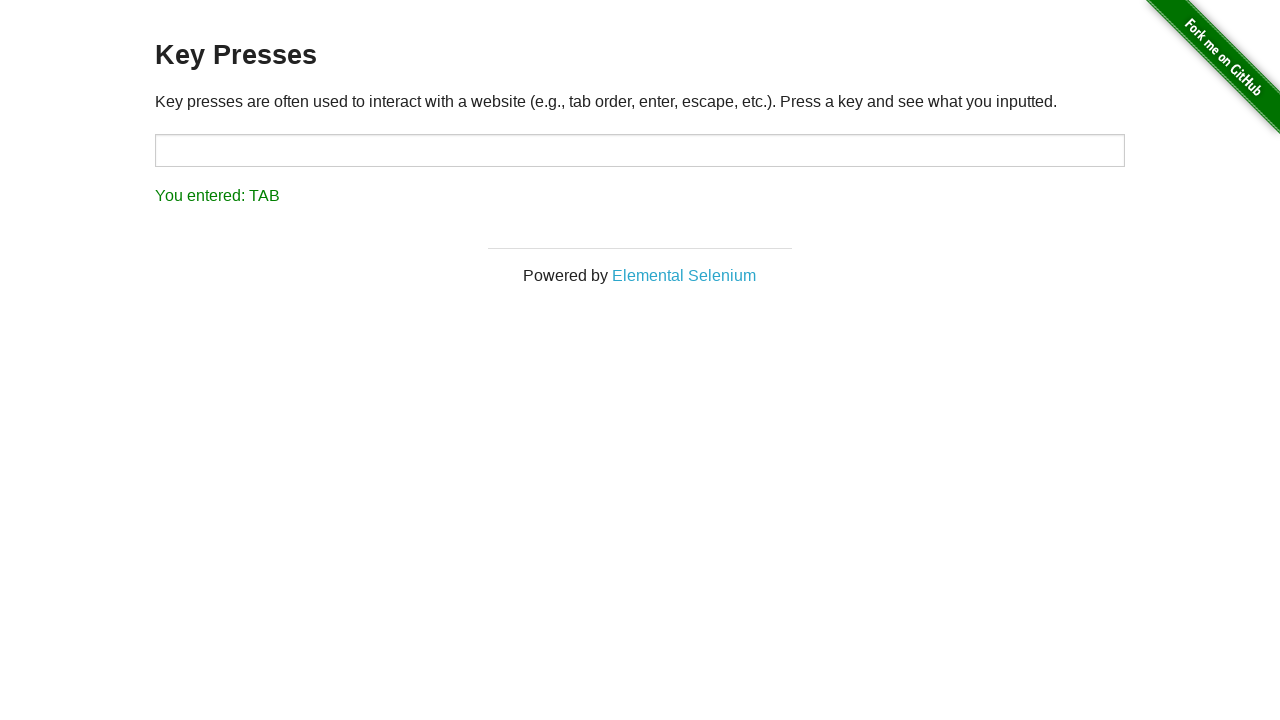

Verified result text equals 'You entered: TAB'
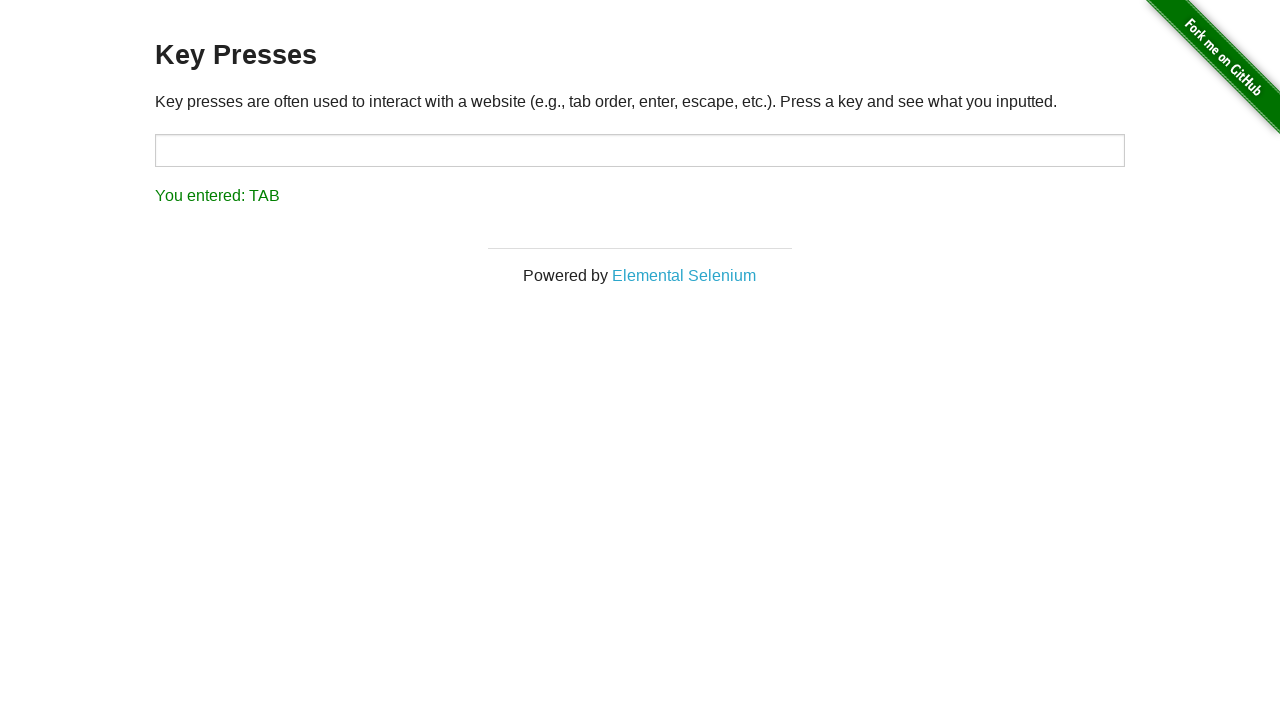

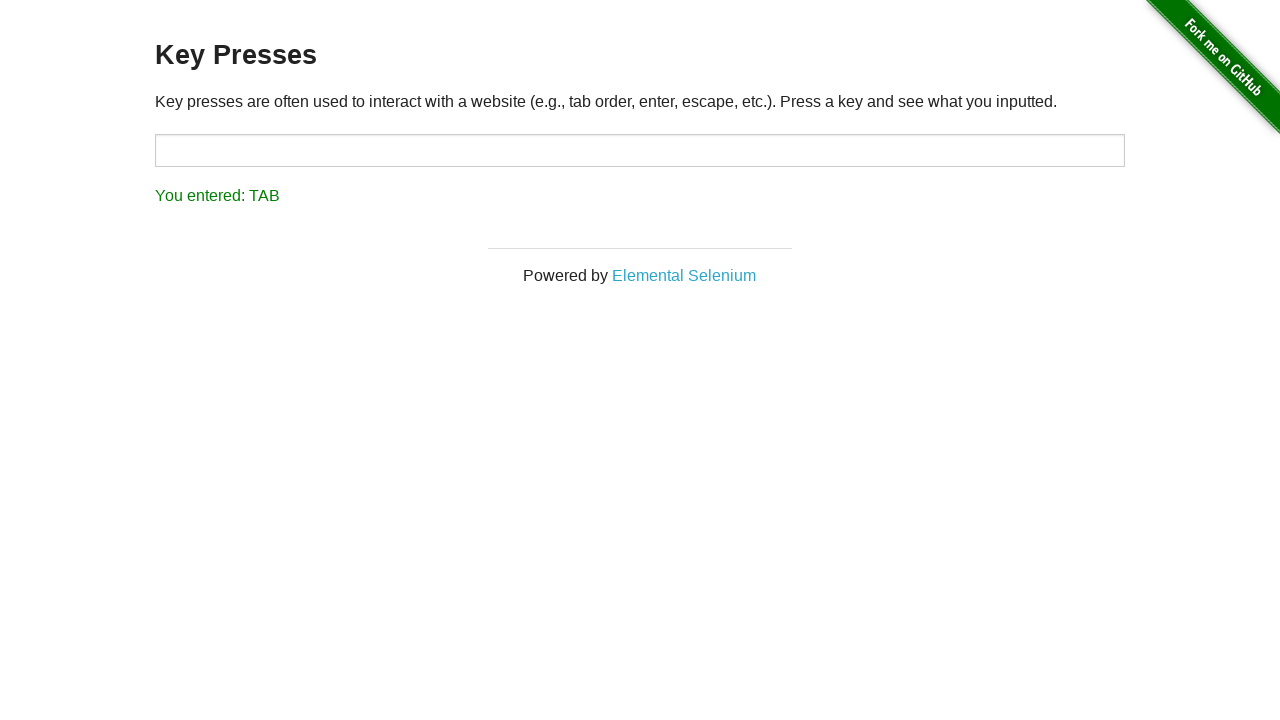